Tests adding todo items by filling the input field and pressing Enter, verifying items appear in the list

Starting URL: https://demo.playwright.dev/todomvc

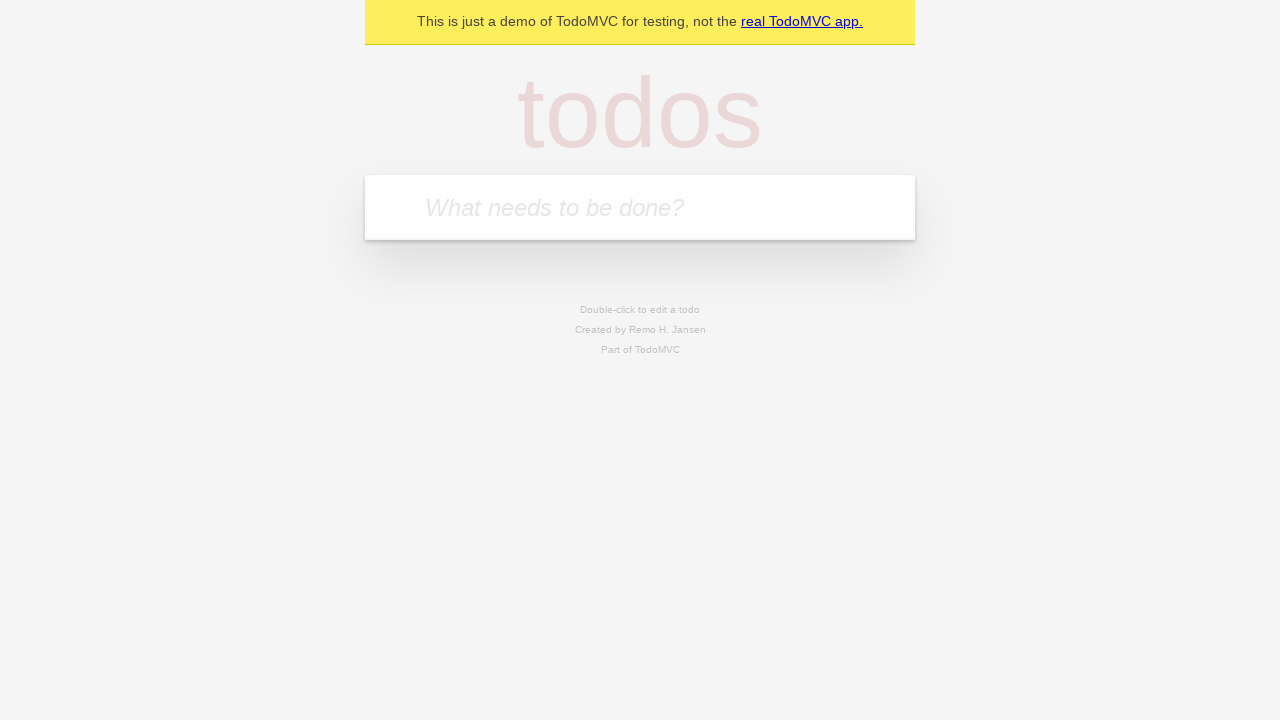

Filled todo input field with 'buy some cheese' on internal:attr=[placeholder="What needs to be done?"i]
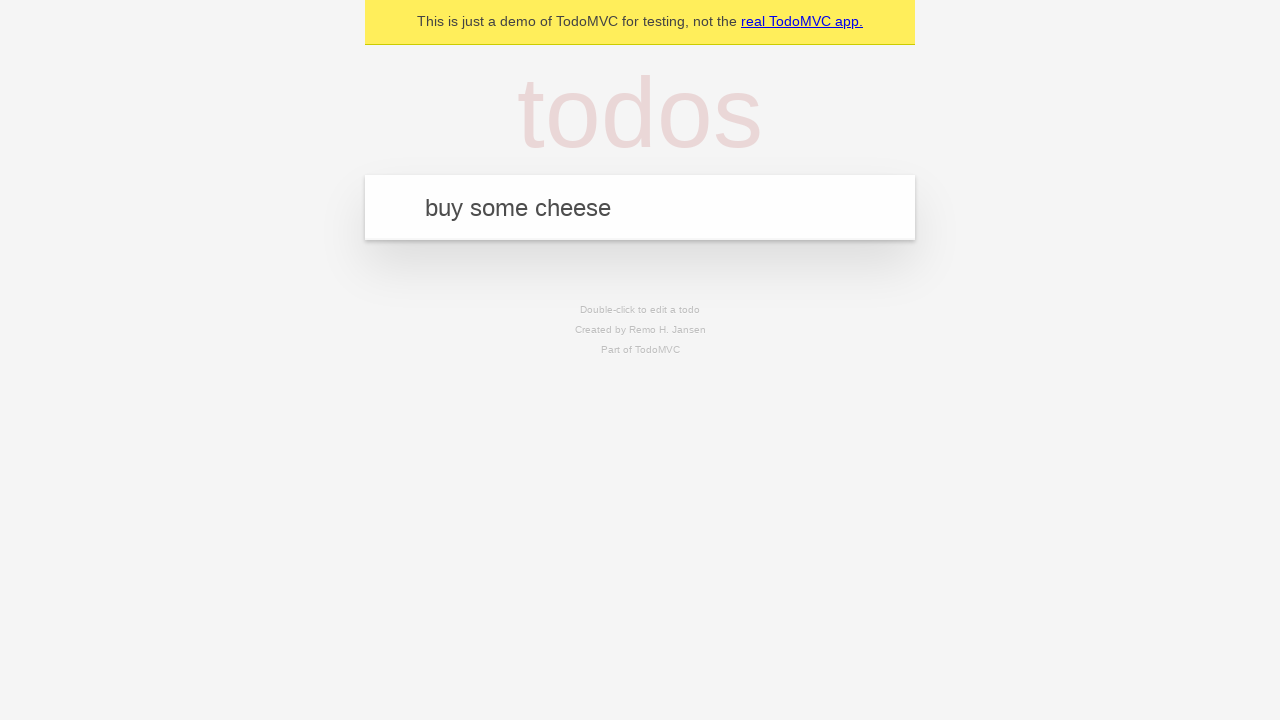

Pressed Enter to add first todo item on internal:attr=[placeholder="What needs to be done?"i]
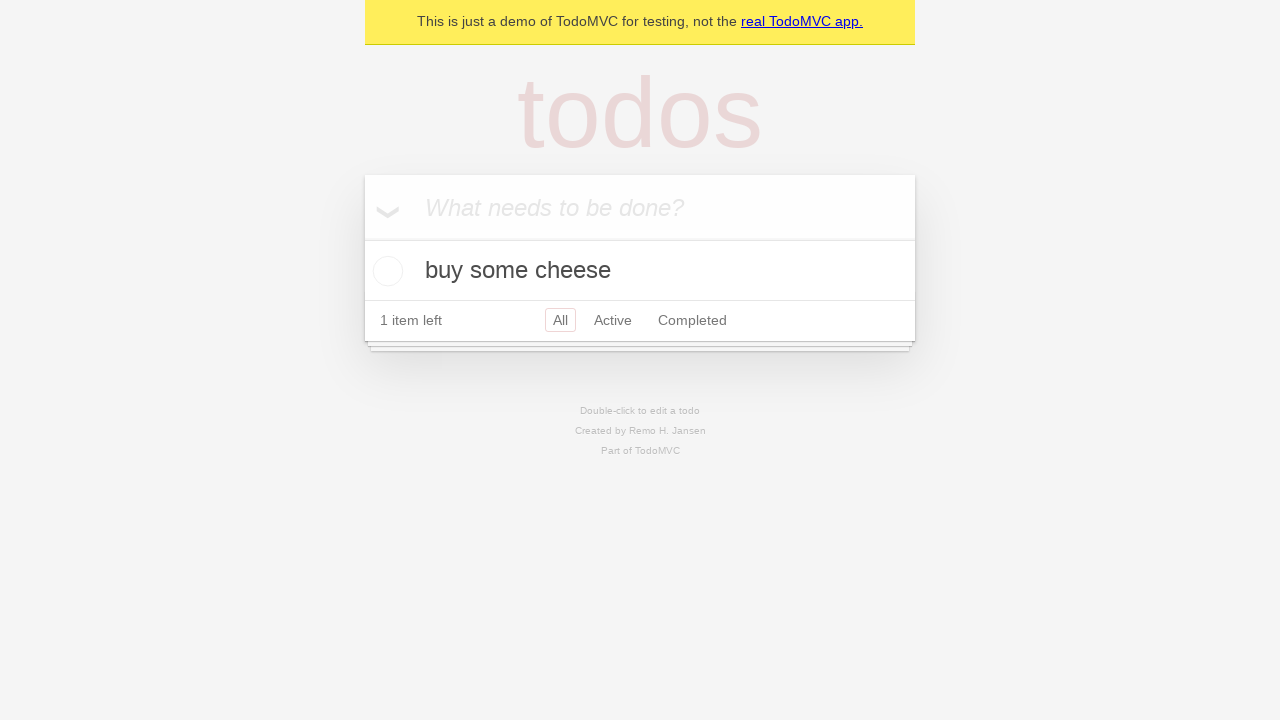

Filled todo input field with 'feed the cat' on internal:attr=[placeholder="What needs to be done?"i]
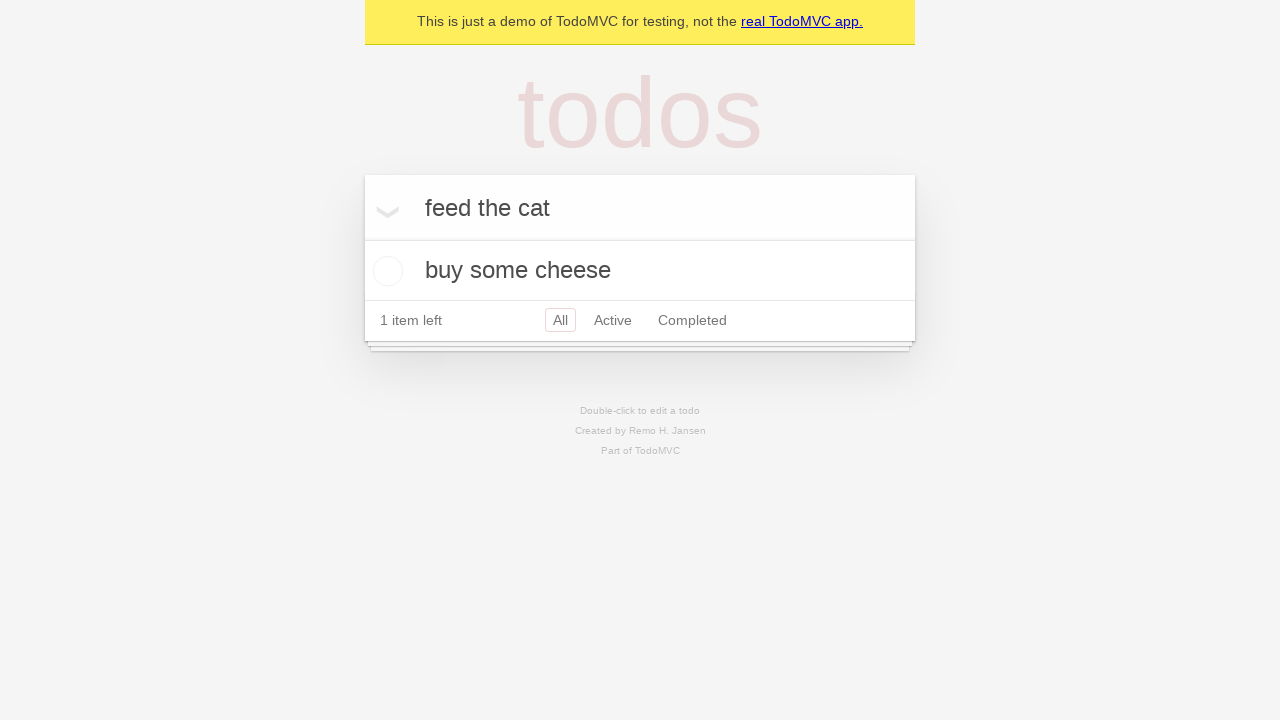

Pressed Enter to add second todo item on internal:attr=[placeholder="What needs to be done?"i]
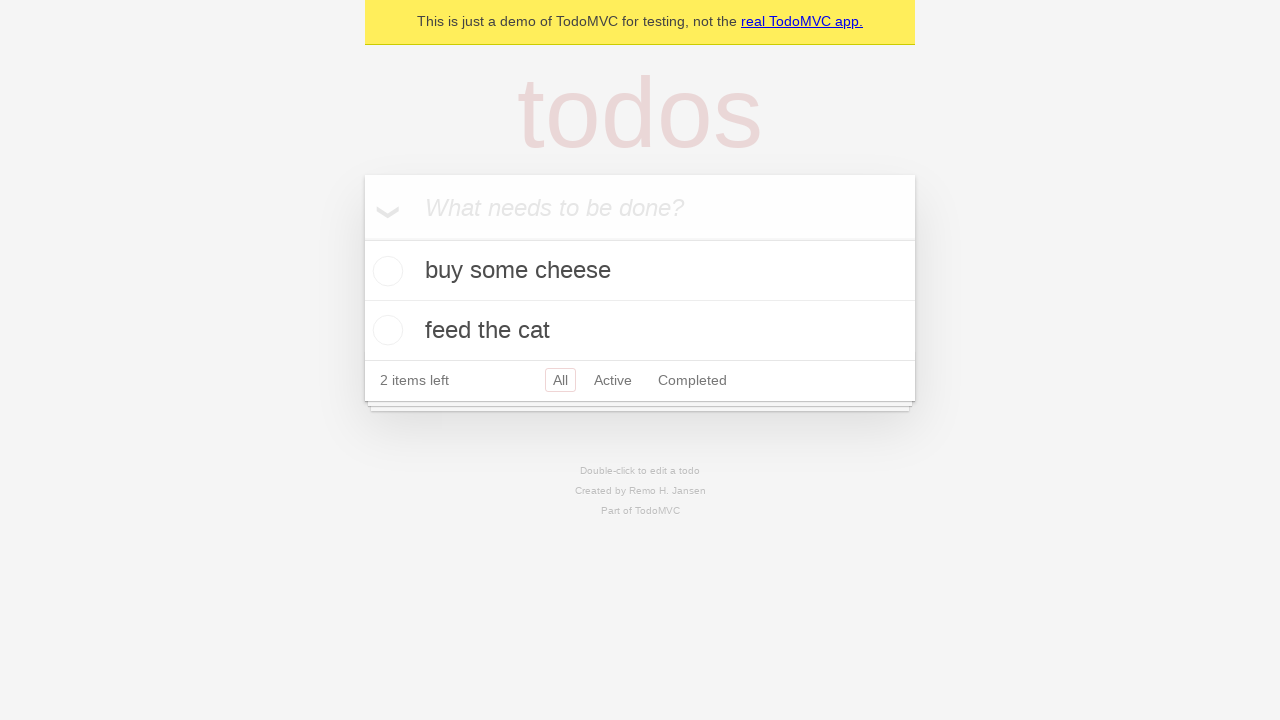

Todo items appeared in the list
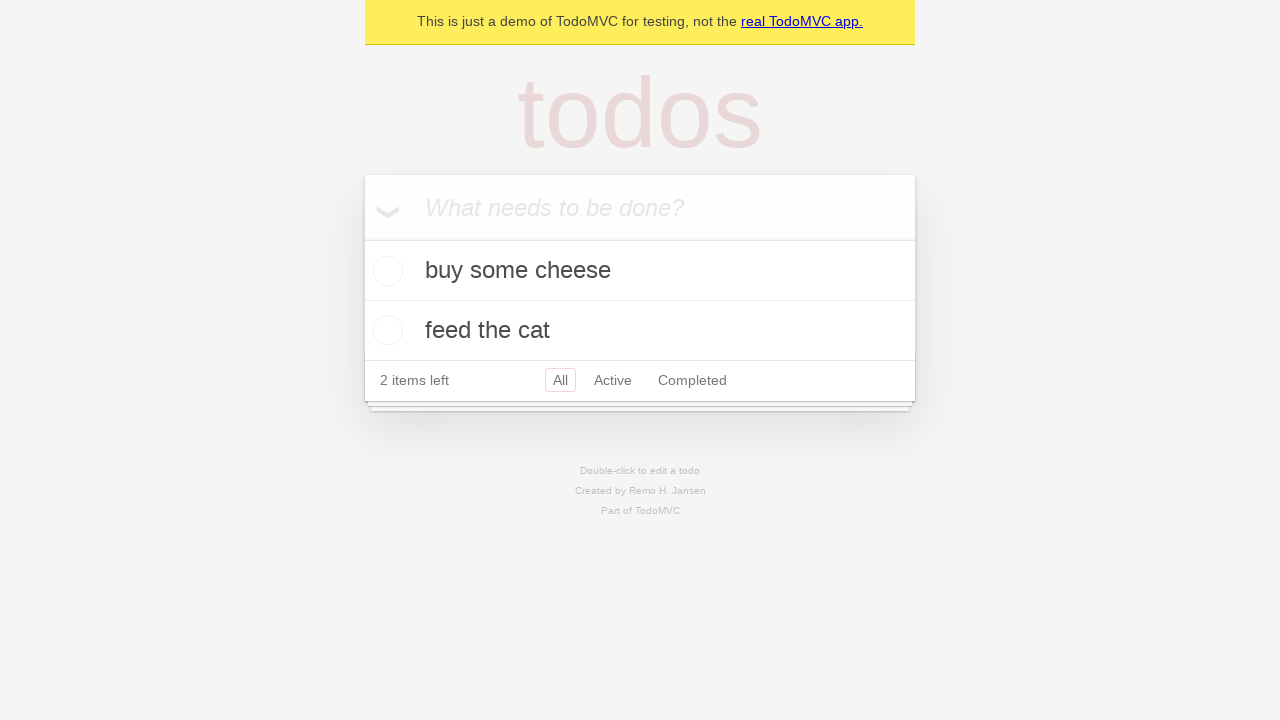

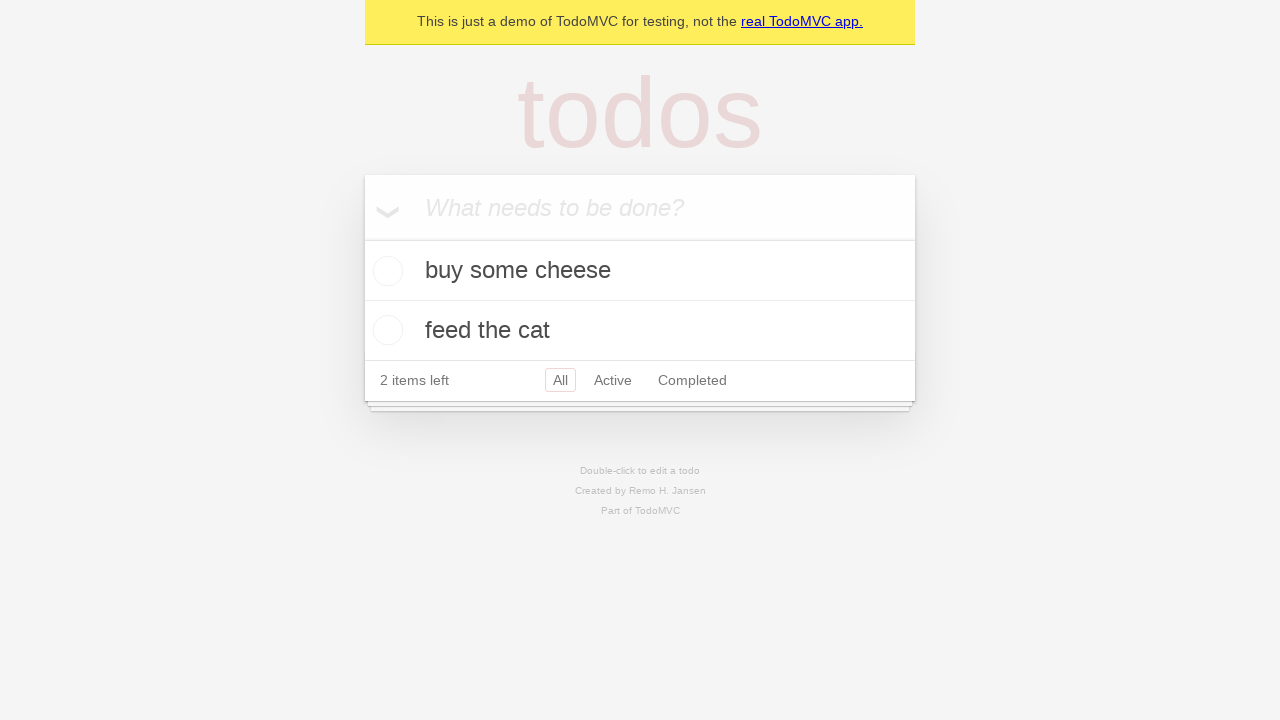